Tests that the Globetrotter homepage loads successfully and verifies the presence of key elements like the title and main heading

Starting URL: https://globetrotterfrontend.vercel.app/

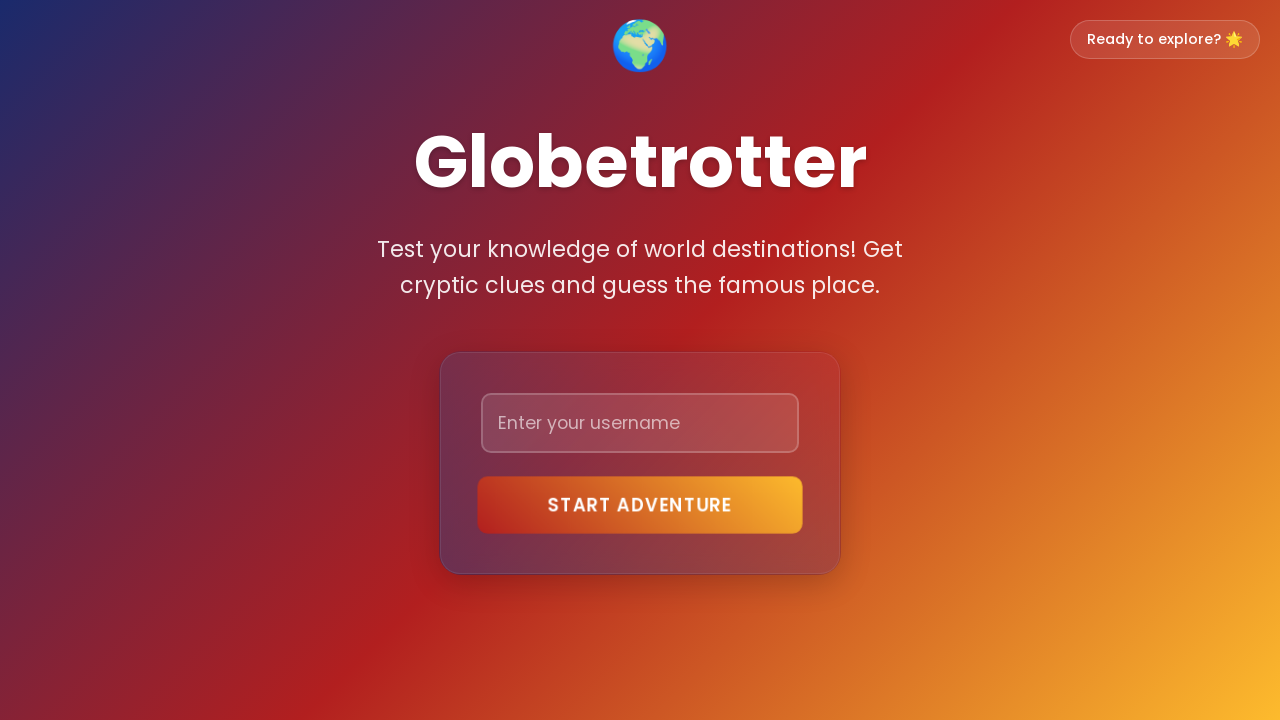

Navigated to Globetrotter homepage
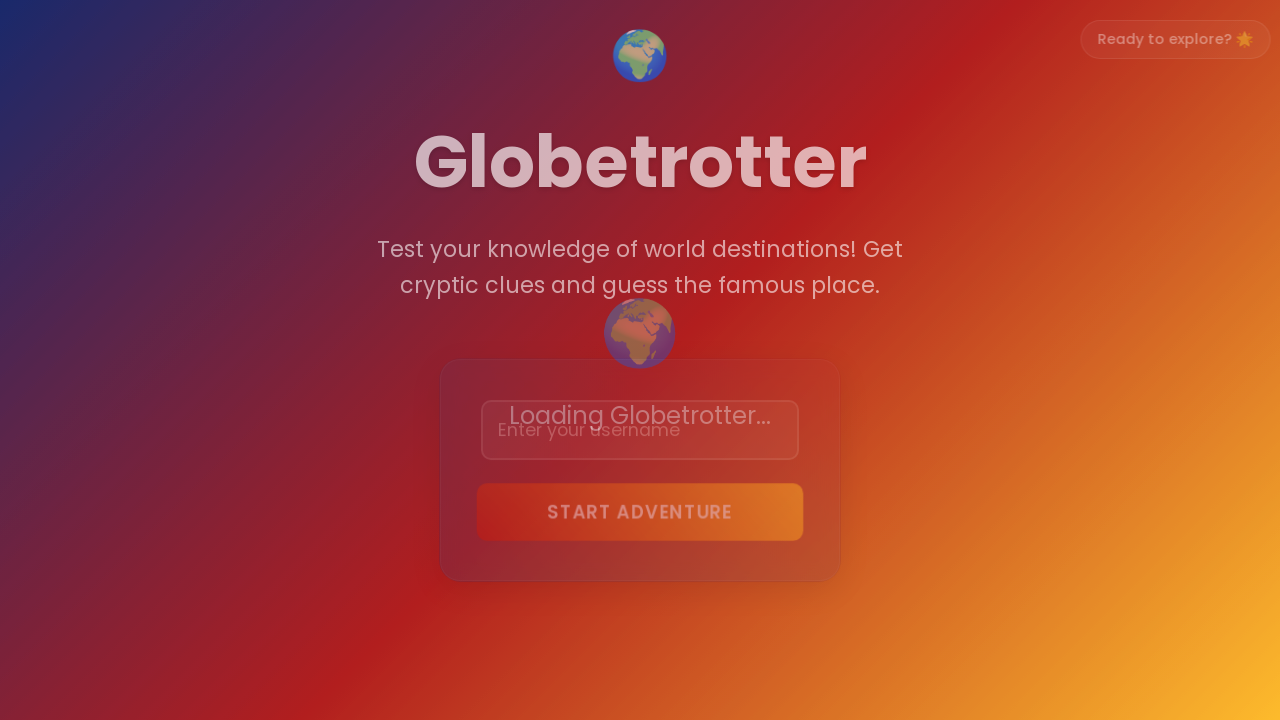

Main description text 'Test your knowledge of world destinations' loaded
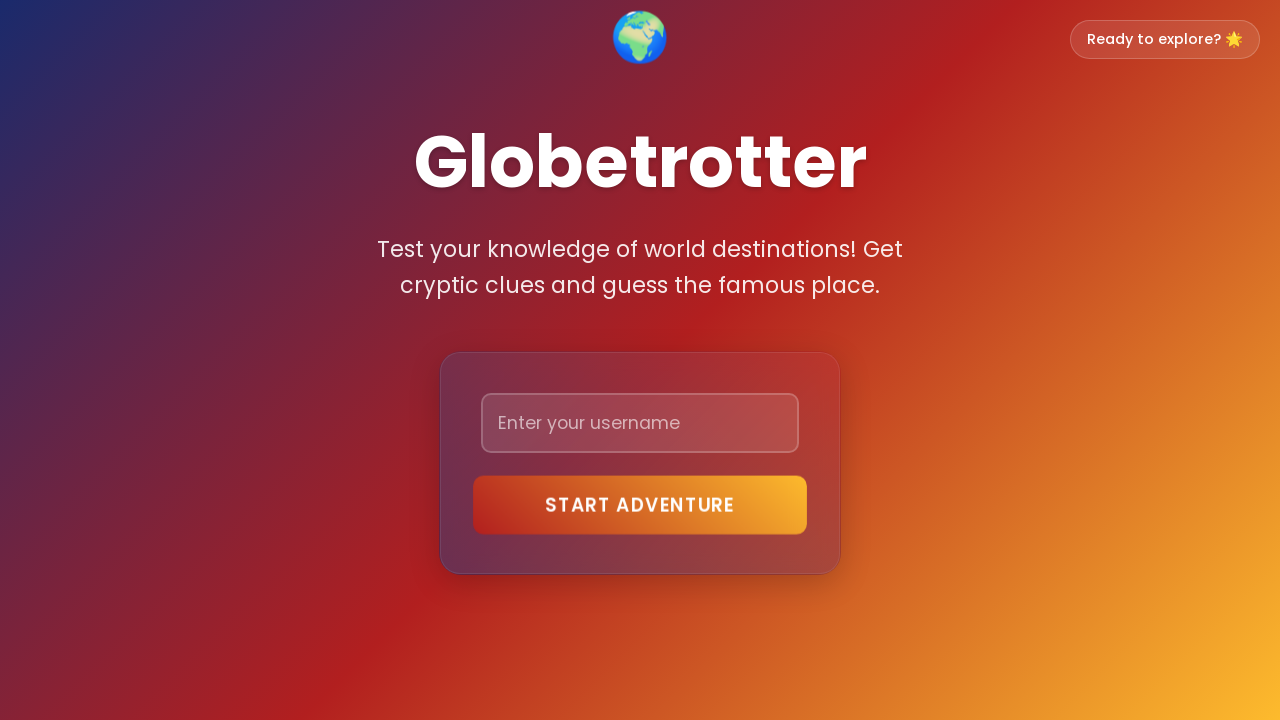

Located h1 element on the page
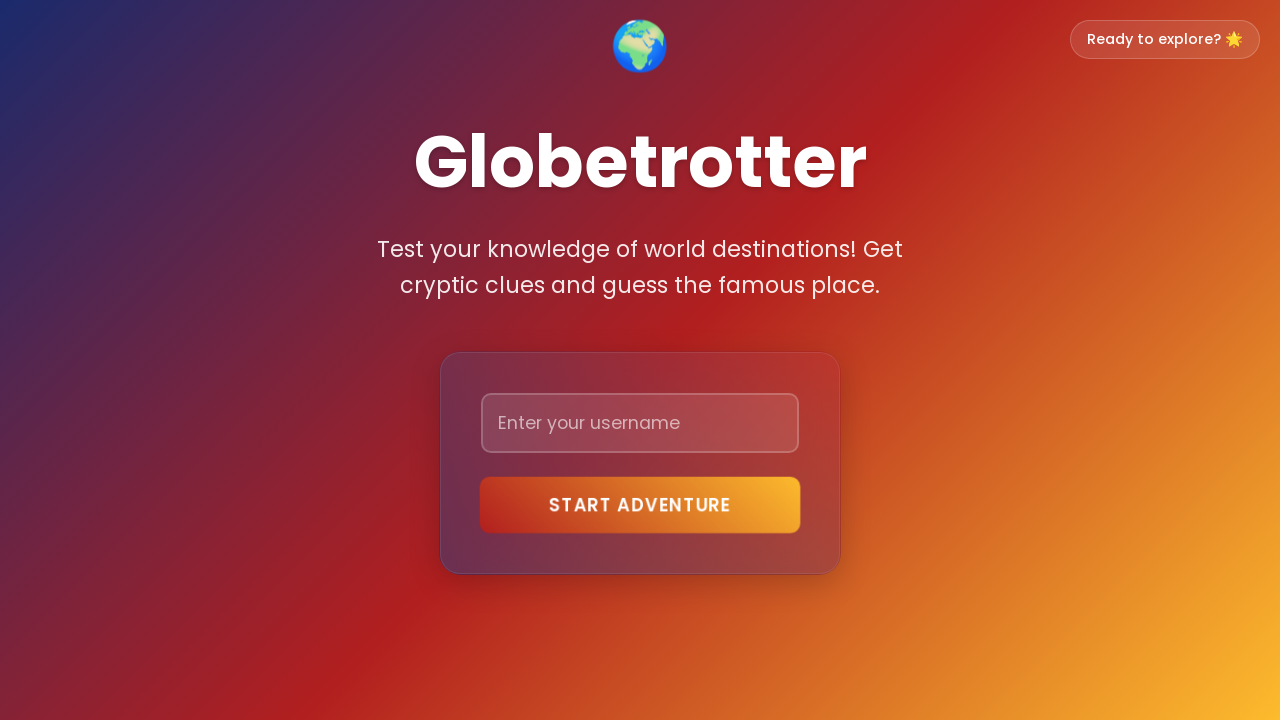

Verified h1 element contains 'Globetrotter'
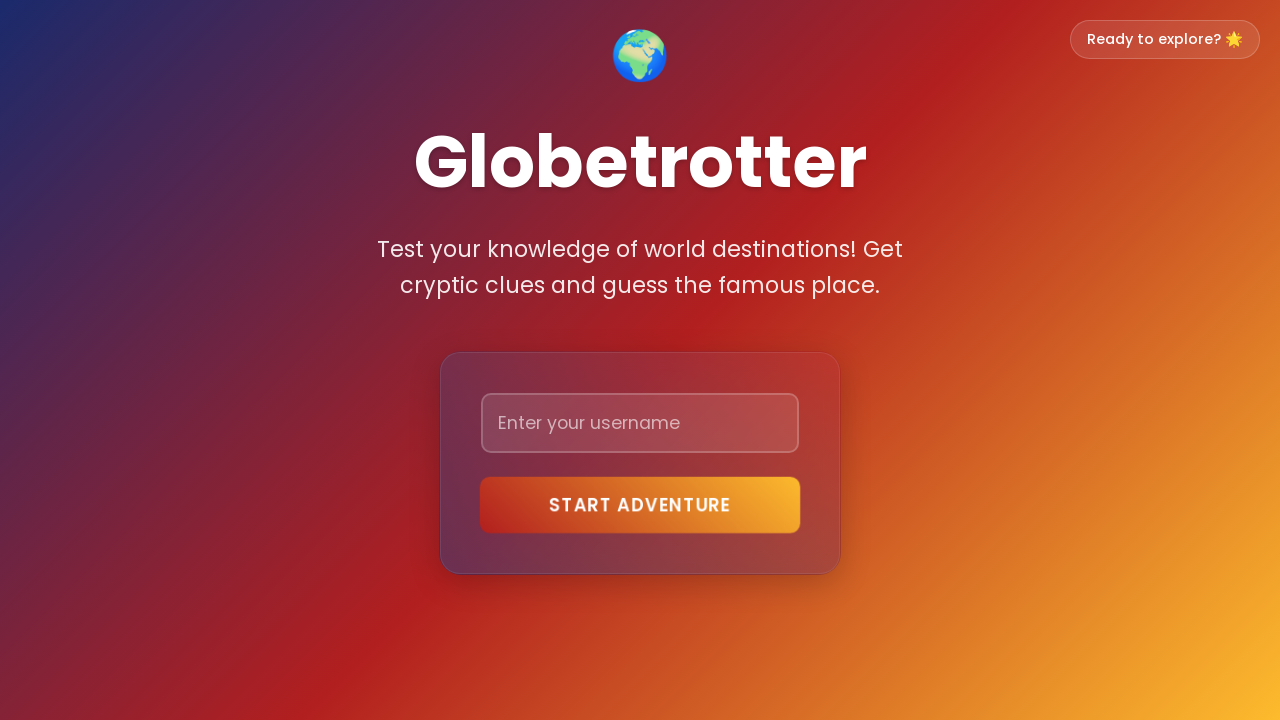

Located all button elements on the page
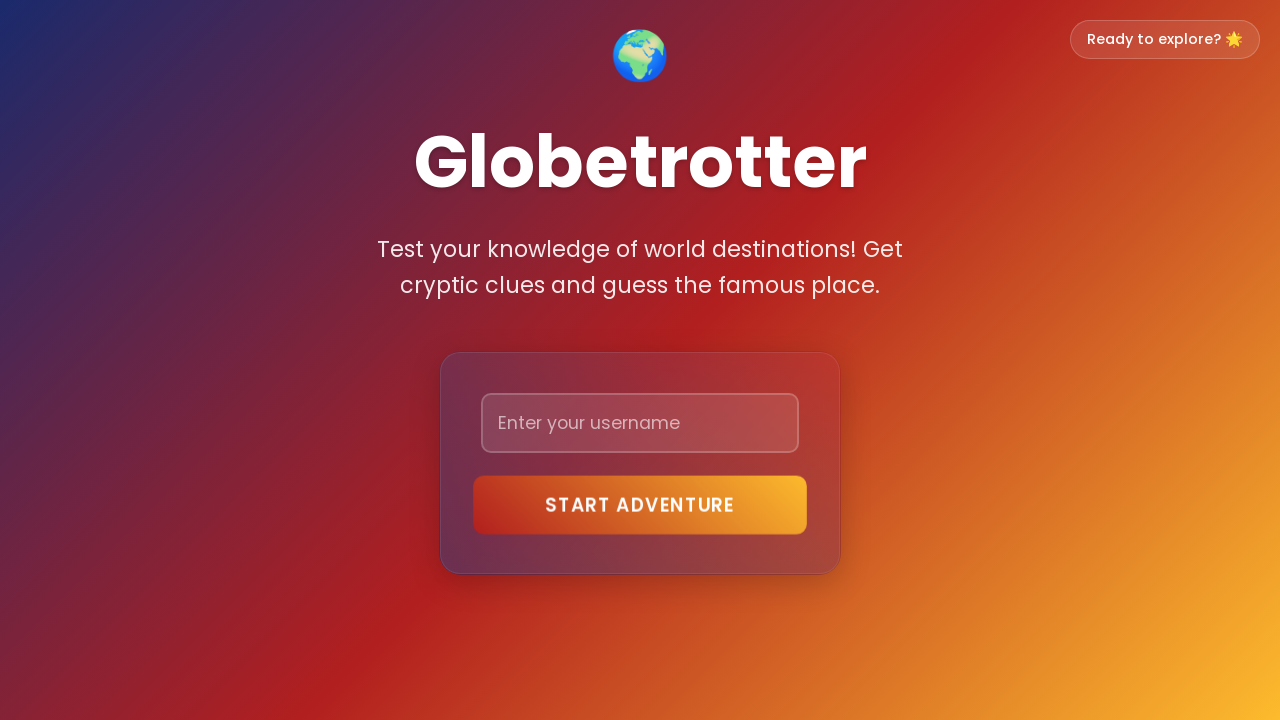

Verified 1 button(s) present on homepage
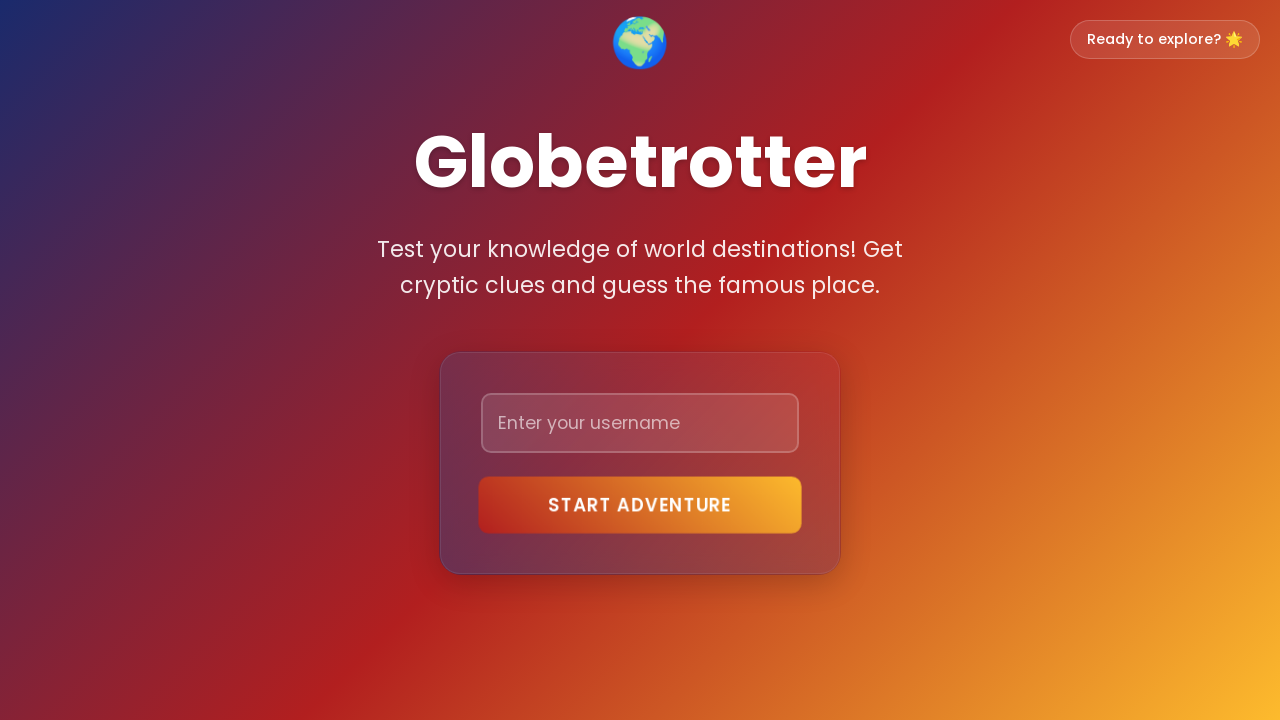

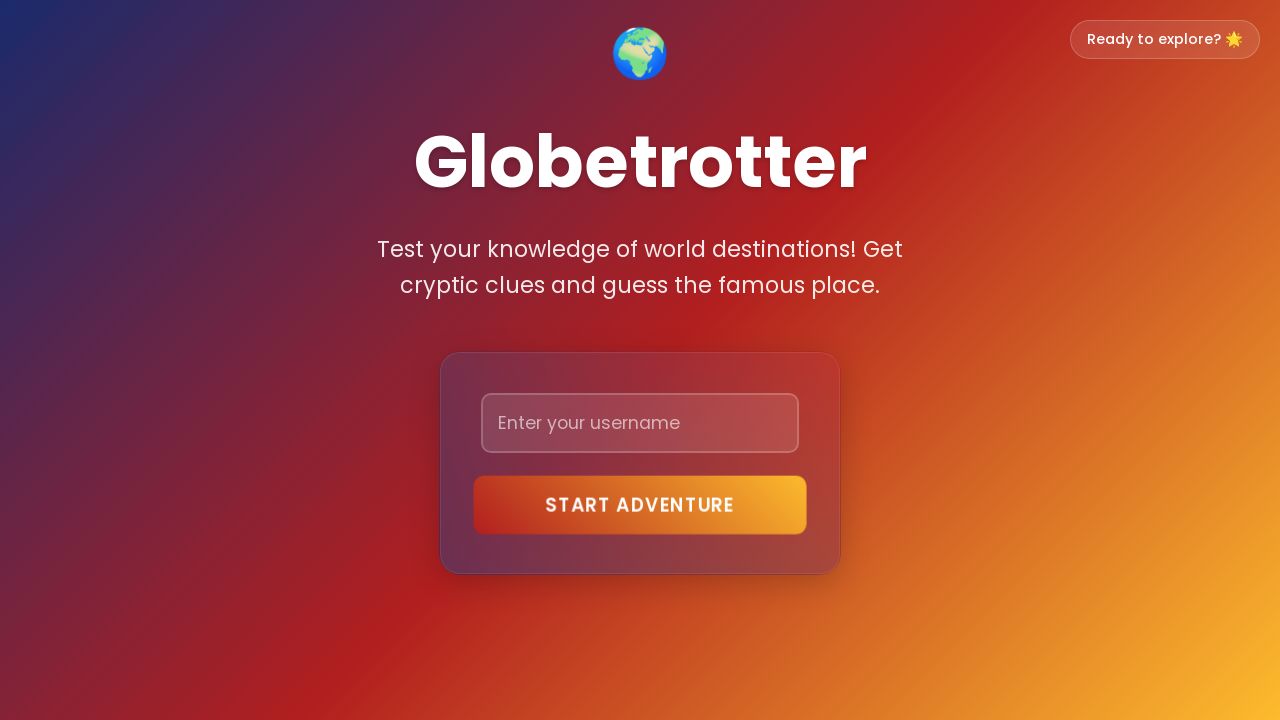